Tests clicking a button with a dynamic ID by locating it via its CSS class on a UI testing playground page

Starting URL: http://uitestingplayground.com/dynamicid

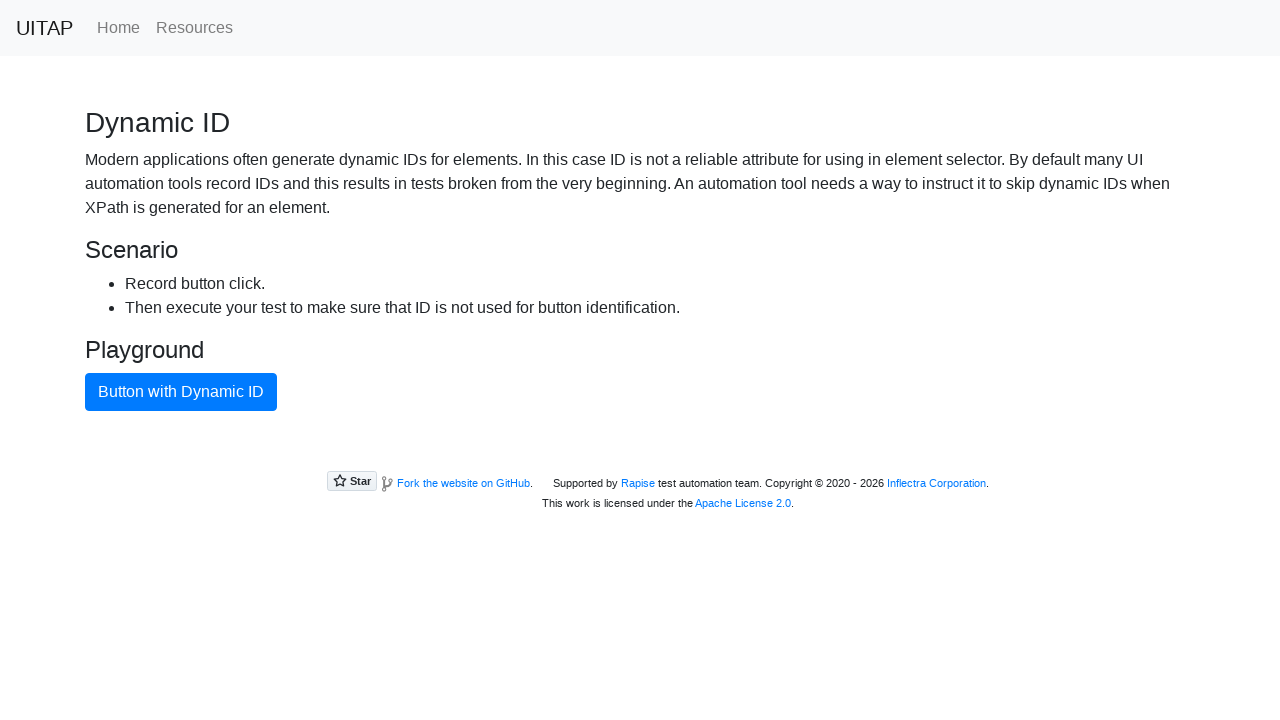

Navigated to UI testing playground dynamic ID page
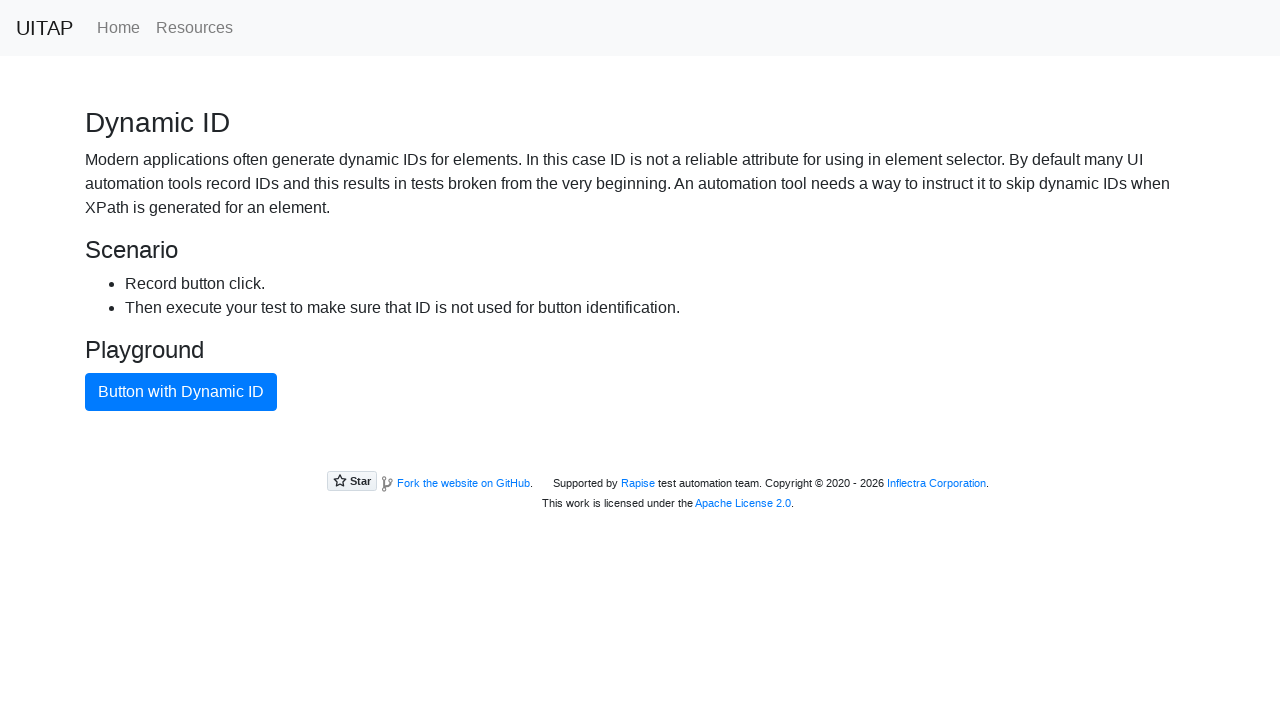

Clicked the blue button with dynamic ID using class name selector at (181, 392) on .btn-primary
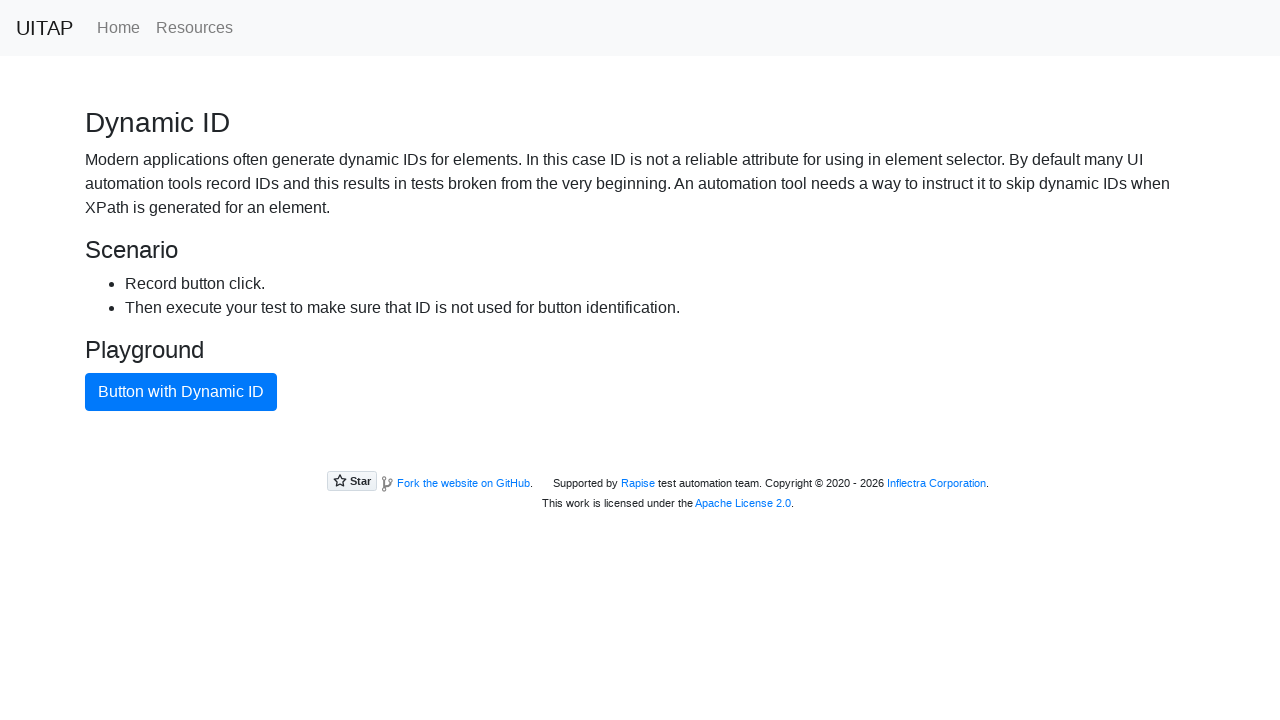

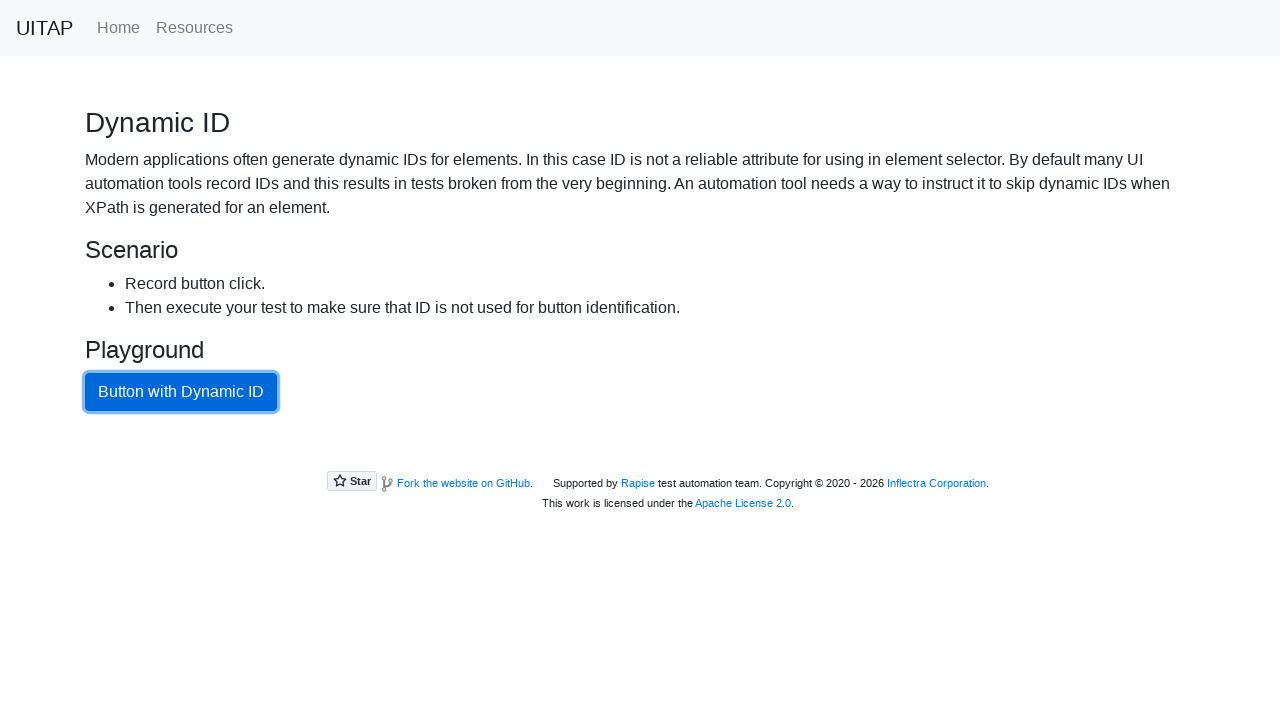